Tests JavaScript alert handling by clicking a button that triggers an alert and accepting it

Starting URL: http://www.echoecho.com/javascript4.htm

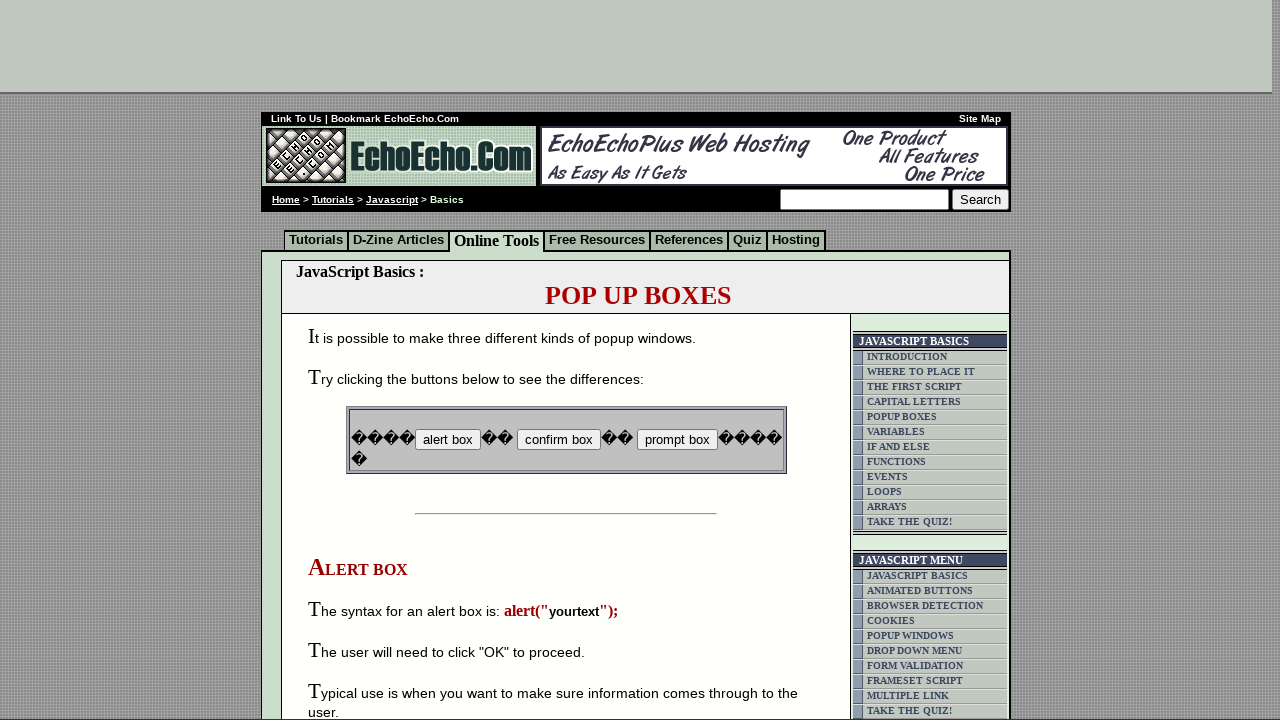

Navigated to JavaScript alert handling test page
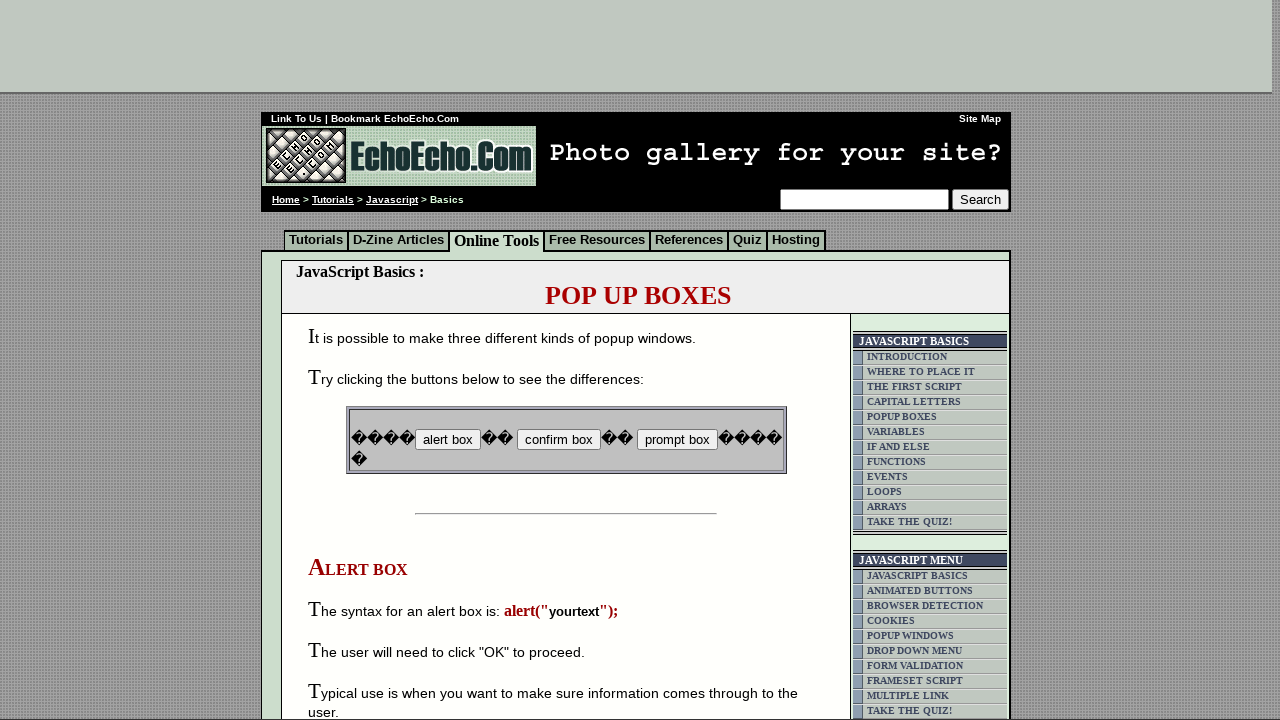

Clicked button to trigger JavaScript alert at (558, 440) on input[name='B2']
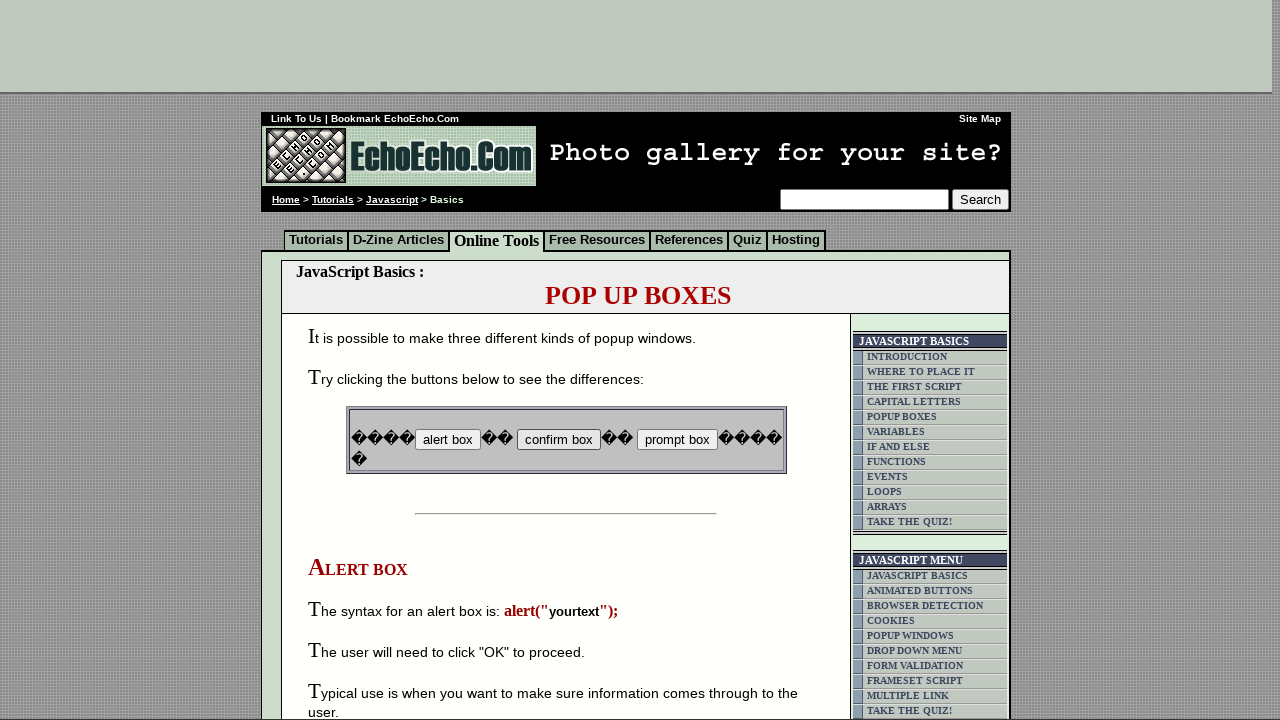

Set up alert handler to accept dialog
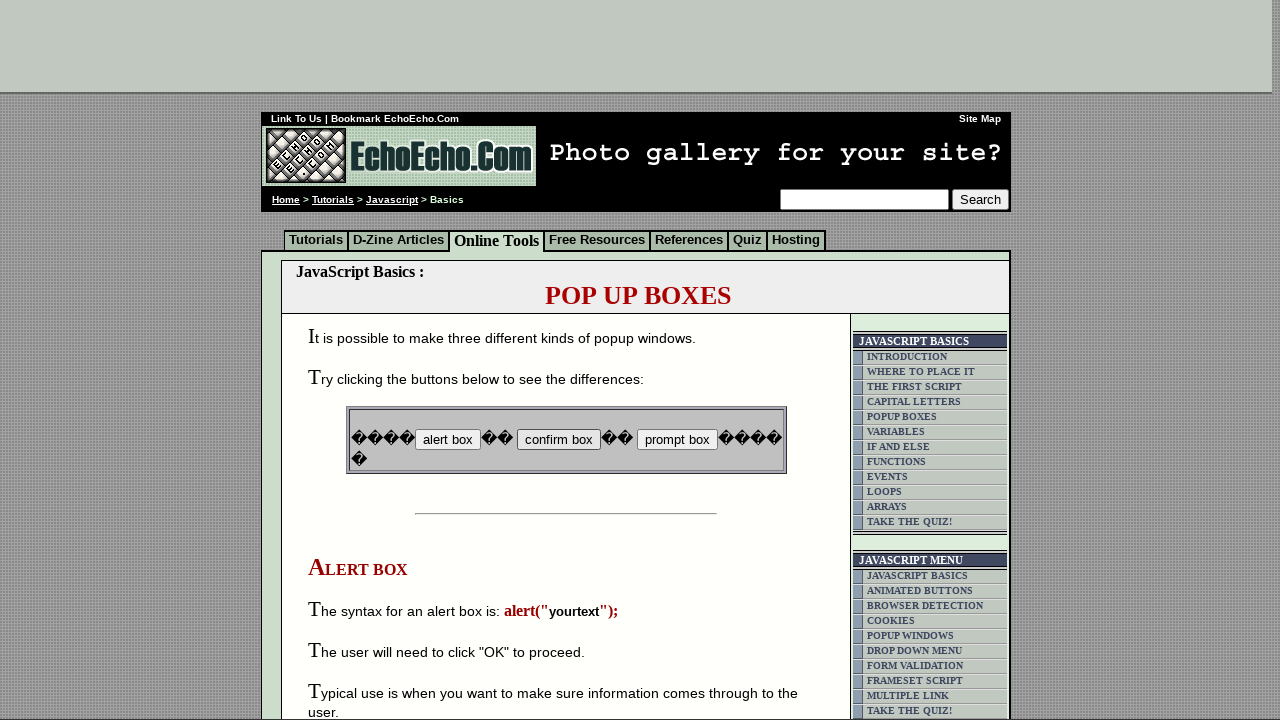

Waited for alert to be processed
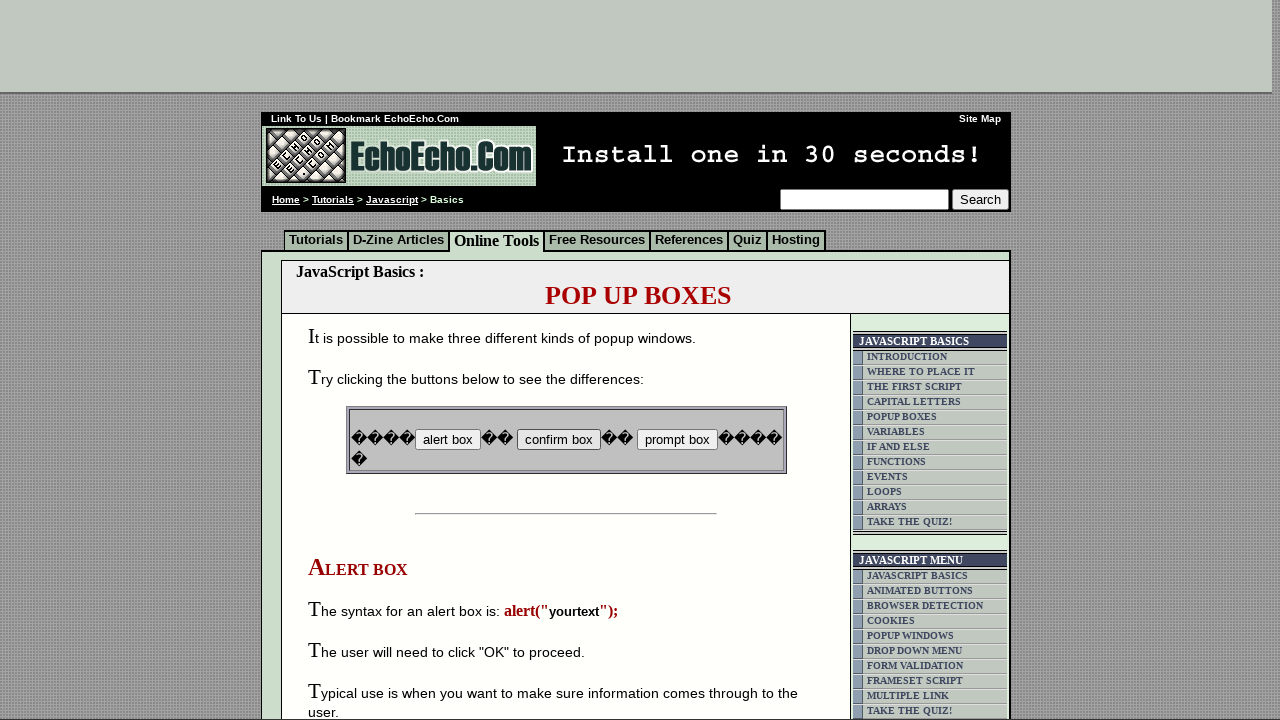

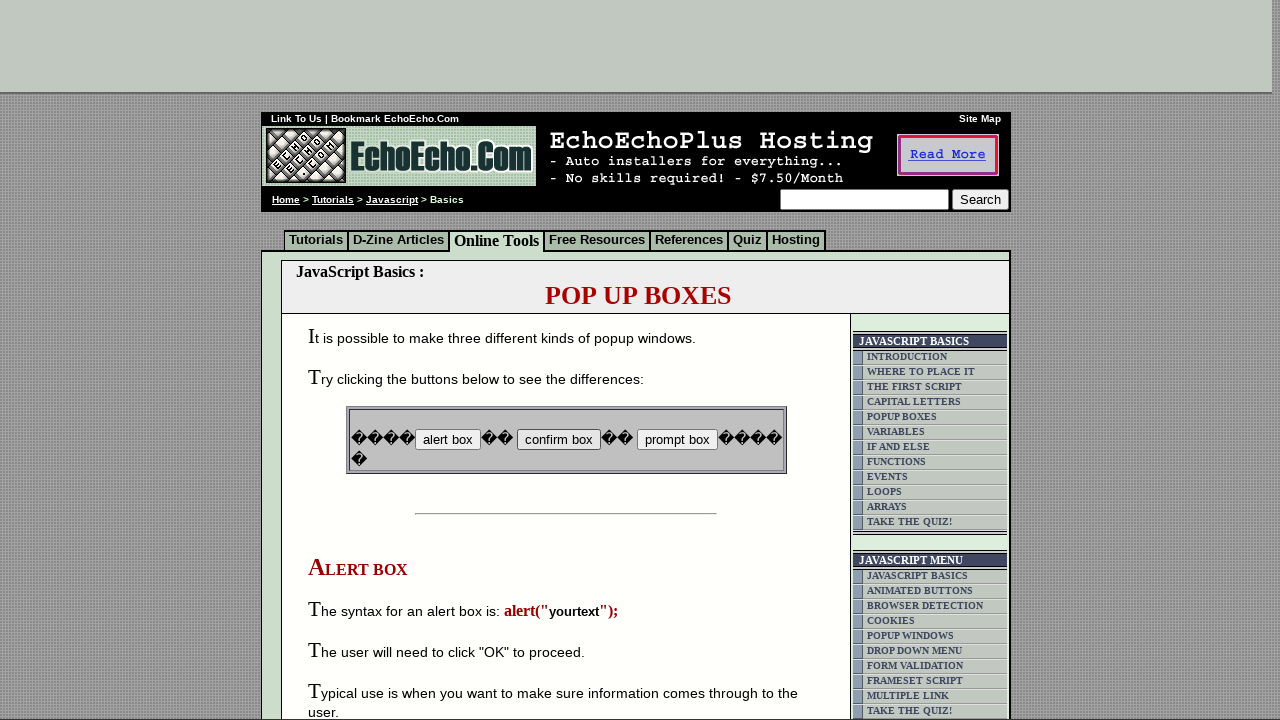